Navigates from homepage to Catalog section and back to homepage, verifying each page loads correctly

Starting URL: http://intershop5.skillbox.ru/

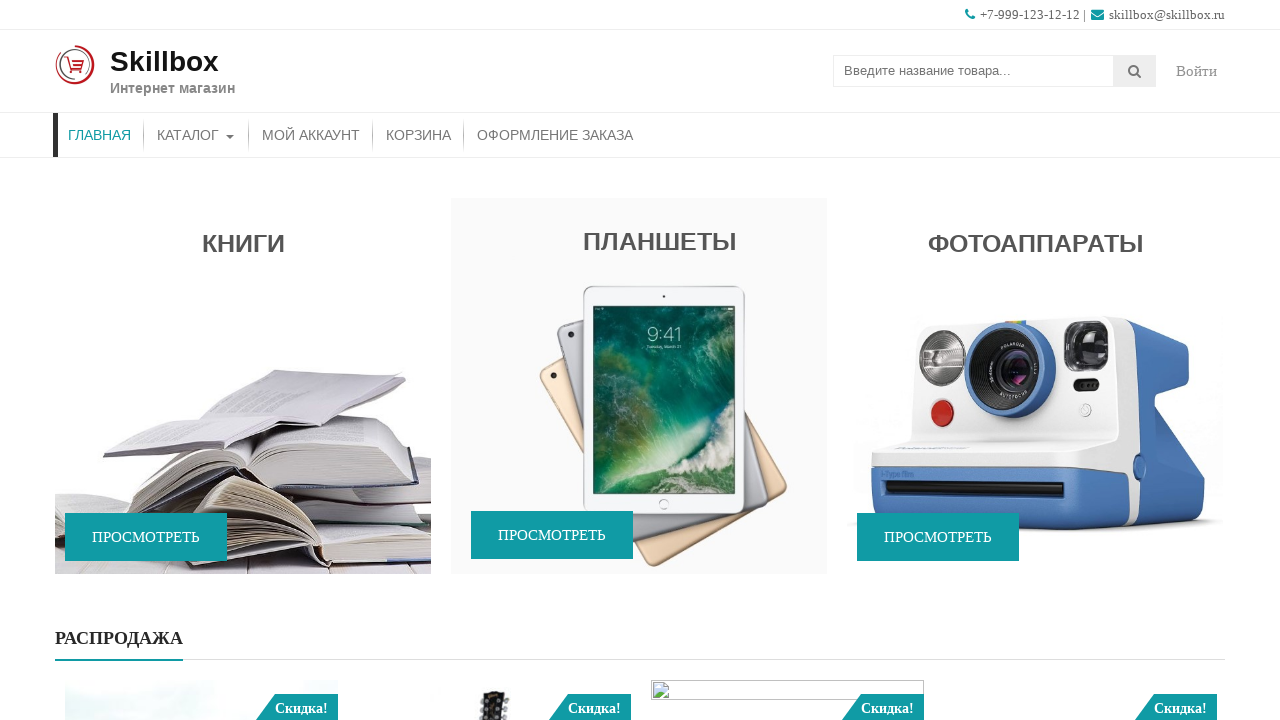

Clicked on Catalog menu item at (196, 135) on a:text('Каталог')
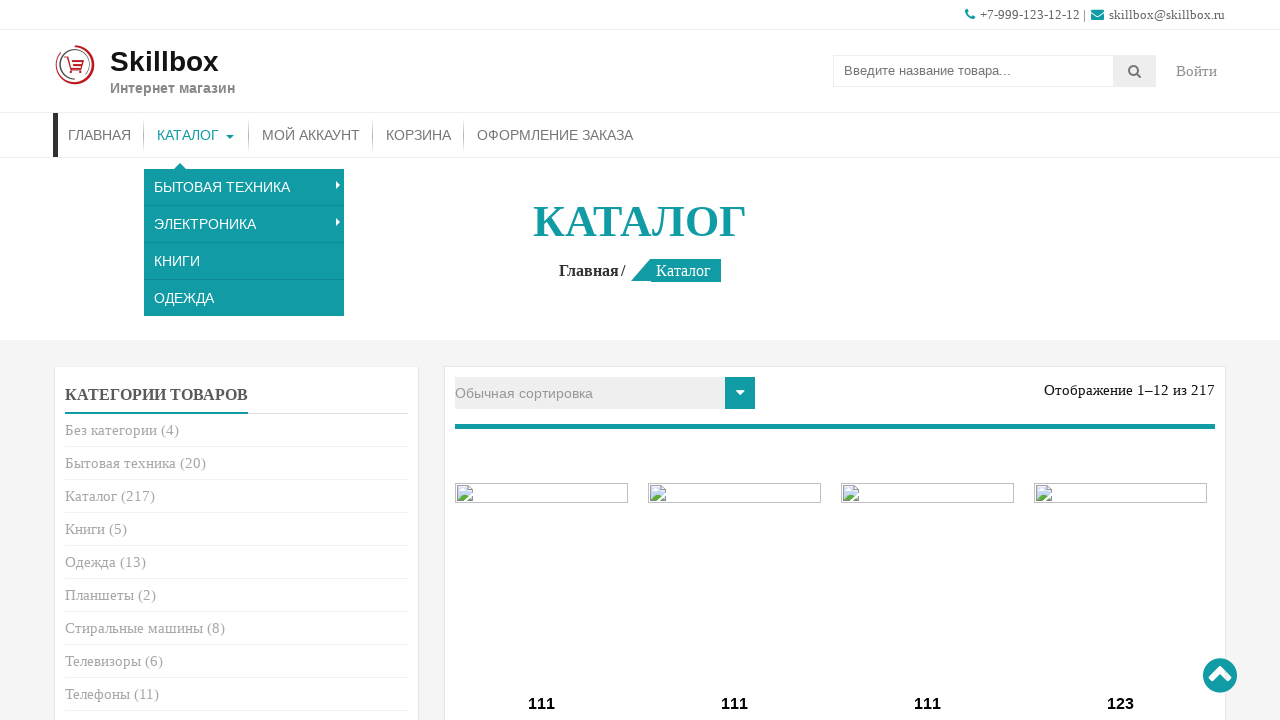

Catalog page loaded with title visible
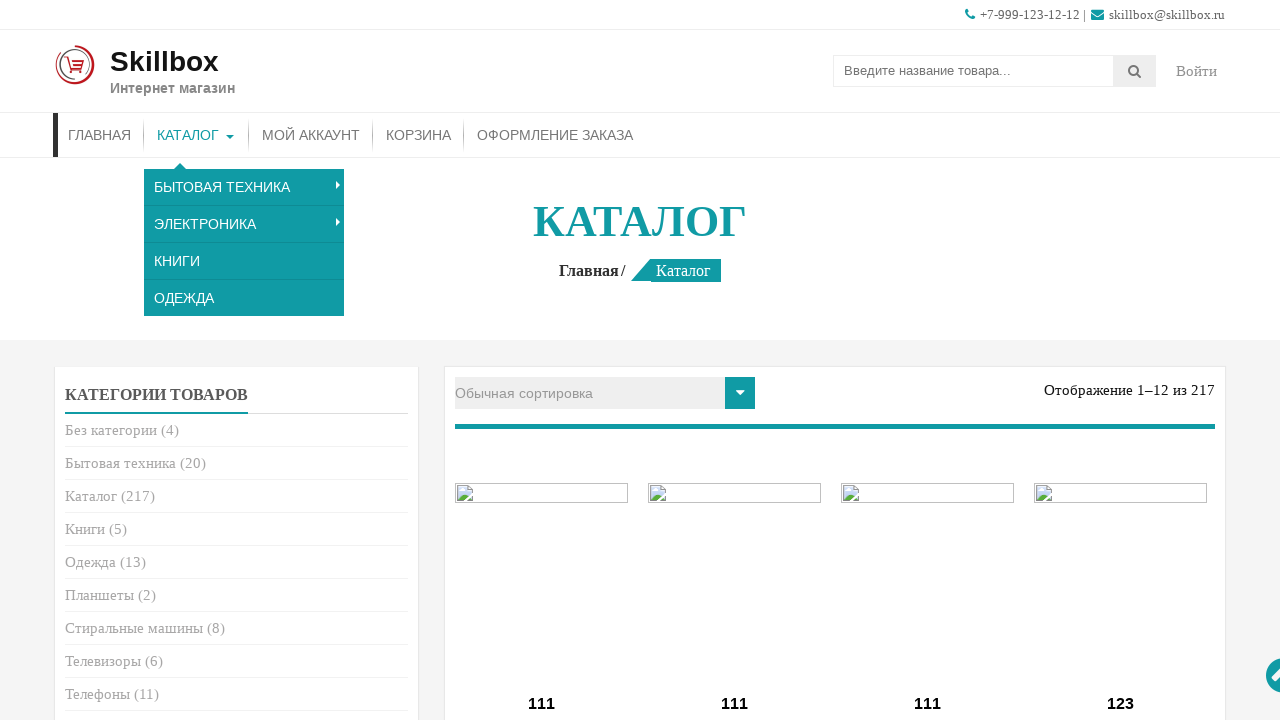

Clicked on Home menu item to return to homepage at (100, 135) on li#menu-item-26
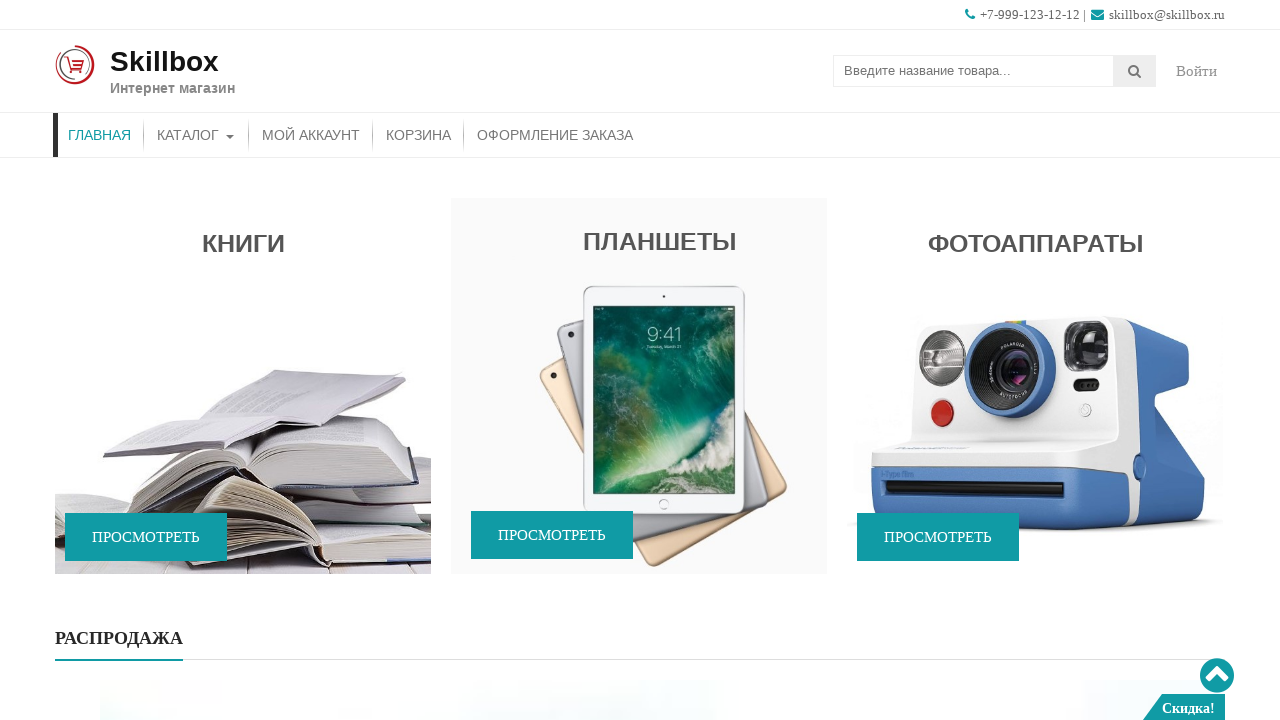

Homepage promo block is displayed, navigation completed successfully
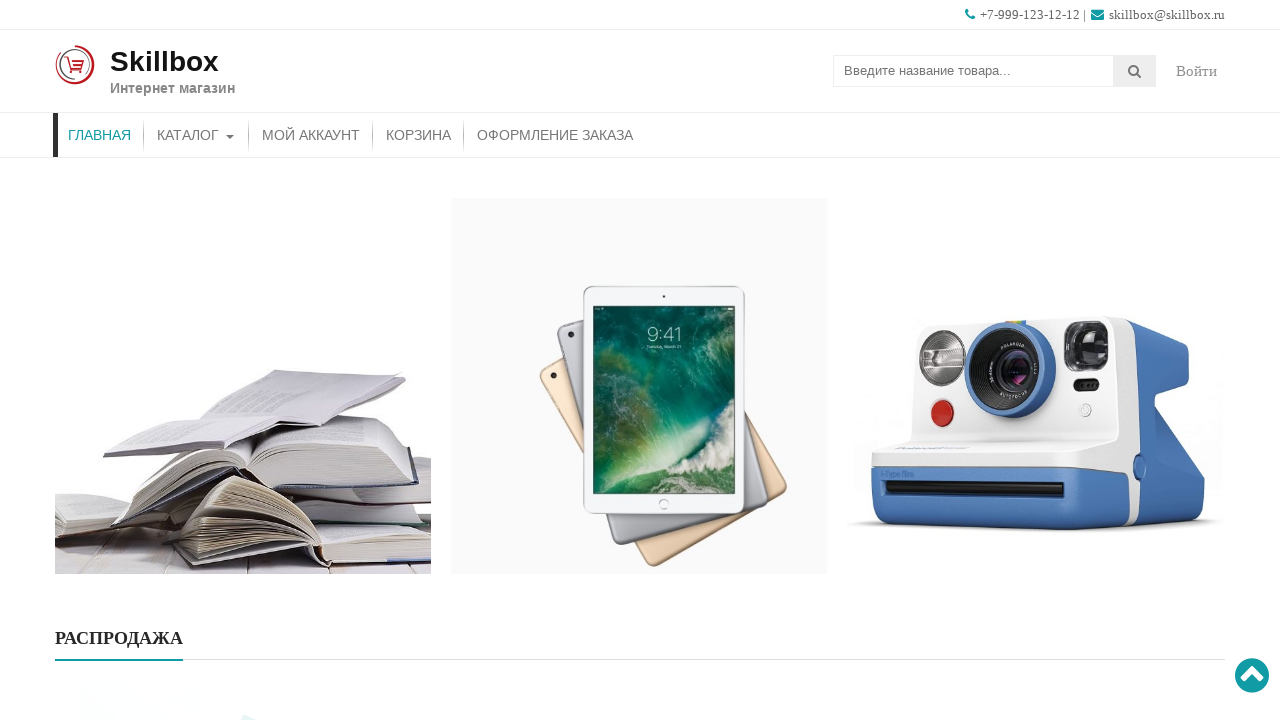

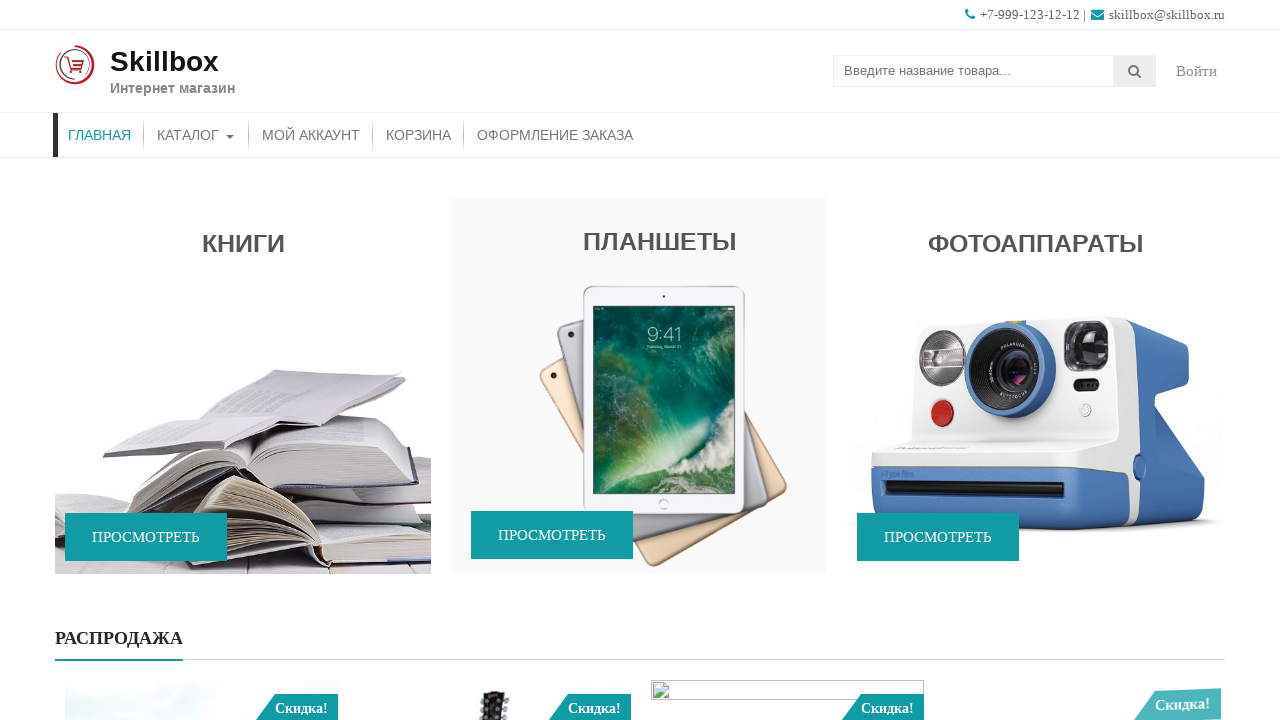